Tests AJAX functionality by clicking a button and waiting for dynamically loaded content (h1 and h3 elements) to appear on the page

Starting URL: https://v1.training-support.net/selenium/ajax

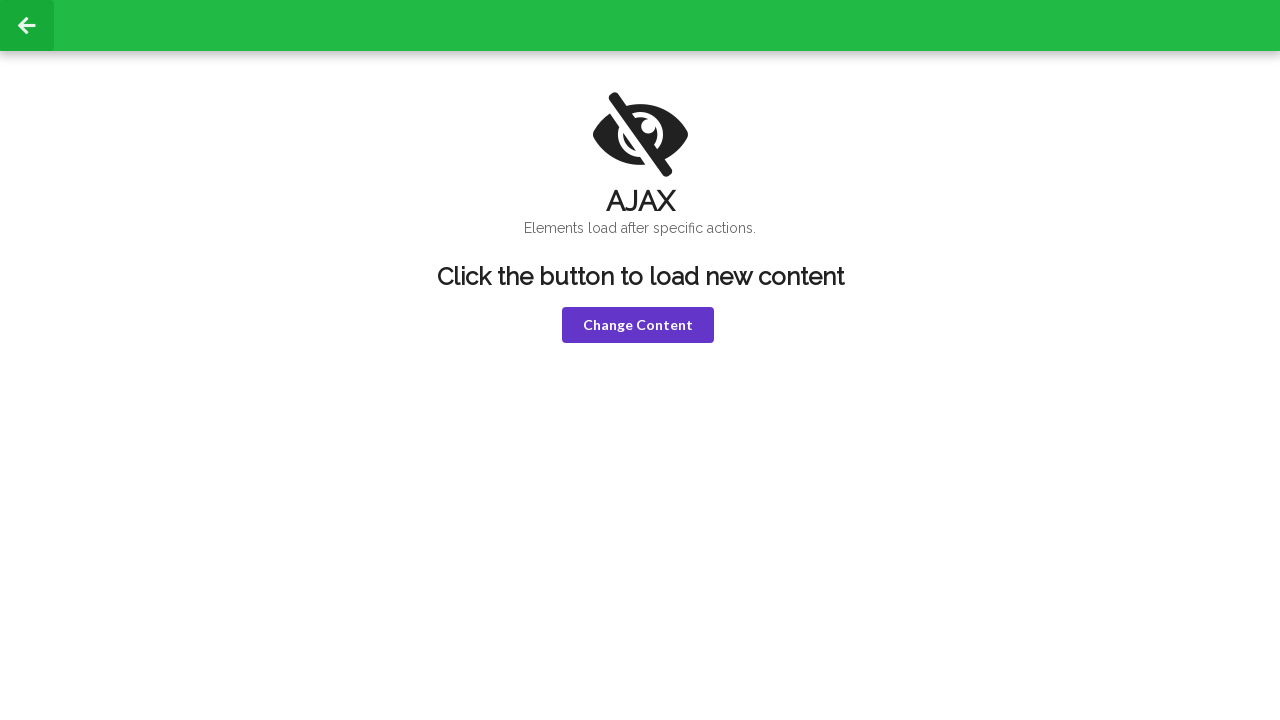

Clicked the violet button to trigger AJAX request at (638, 325) on button.violet
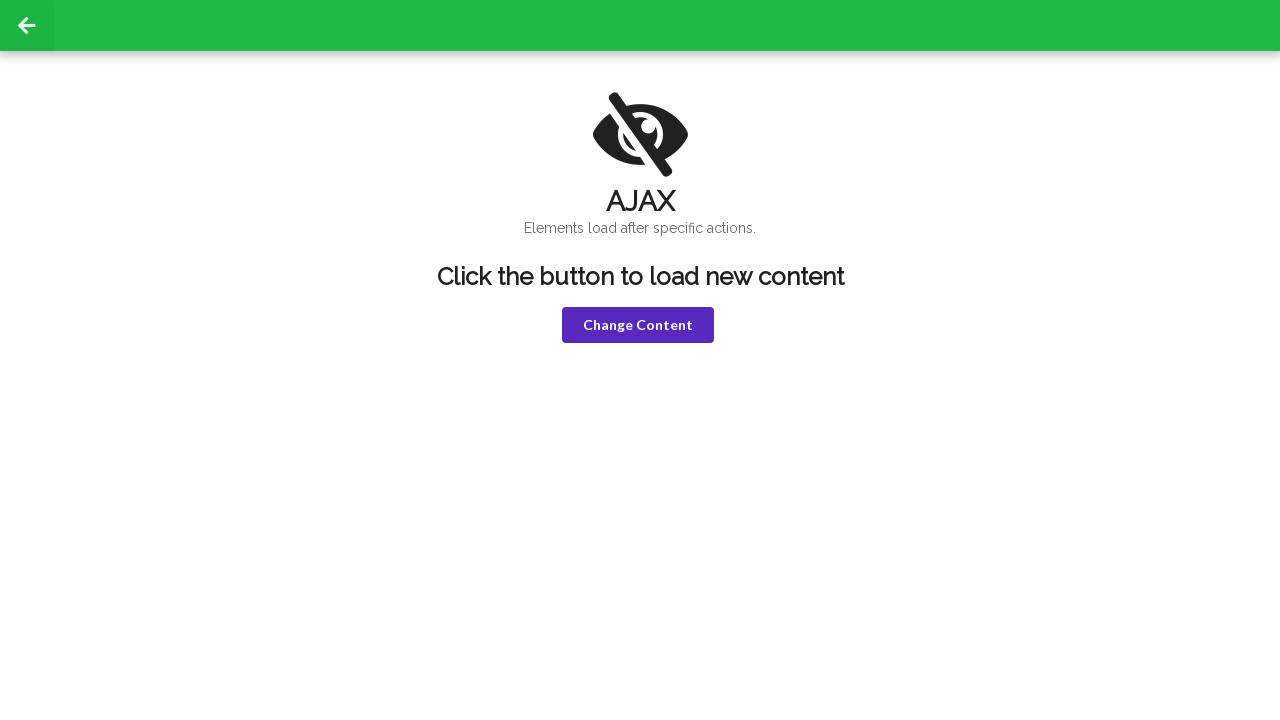

h1 element appeared after AJAX response
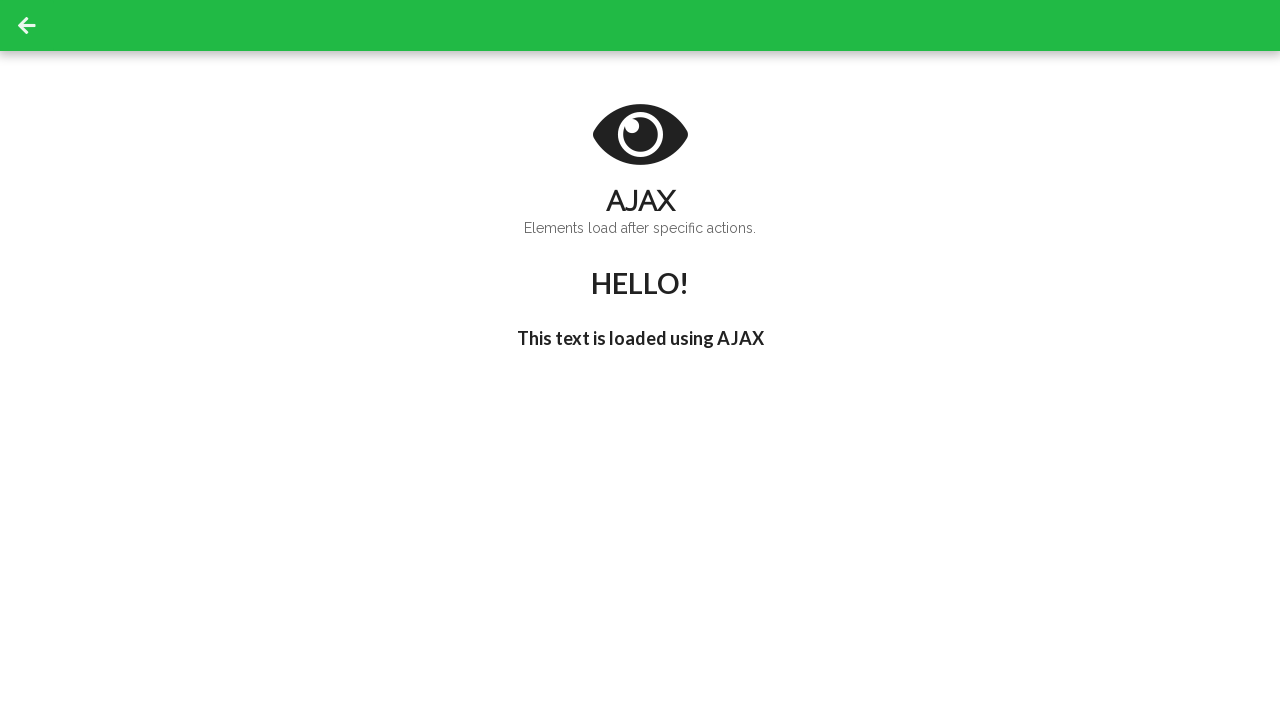

Delayed h3 text updated with "I'm late!" message
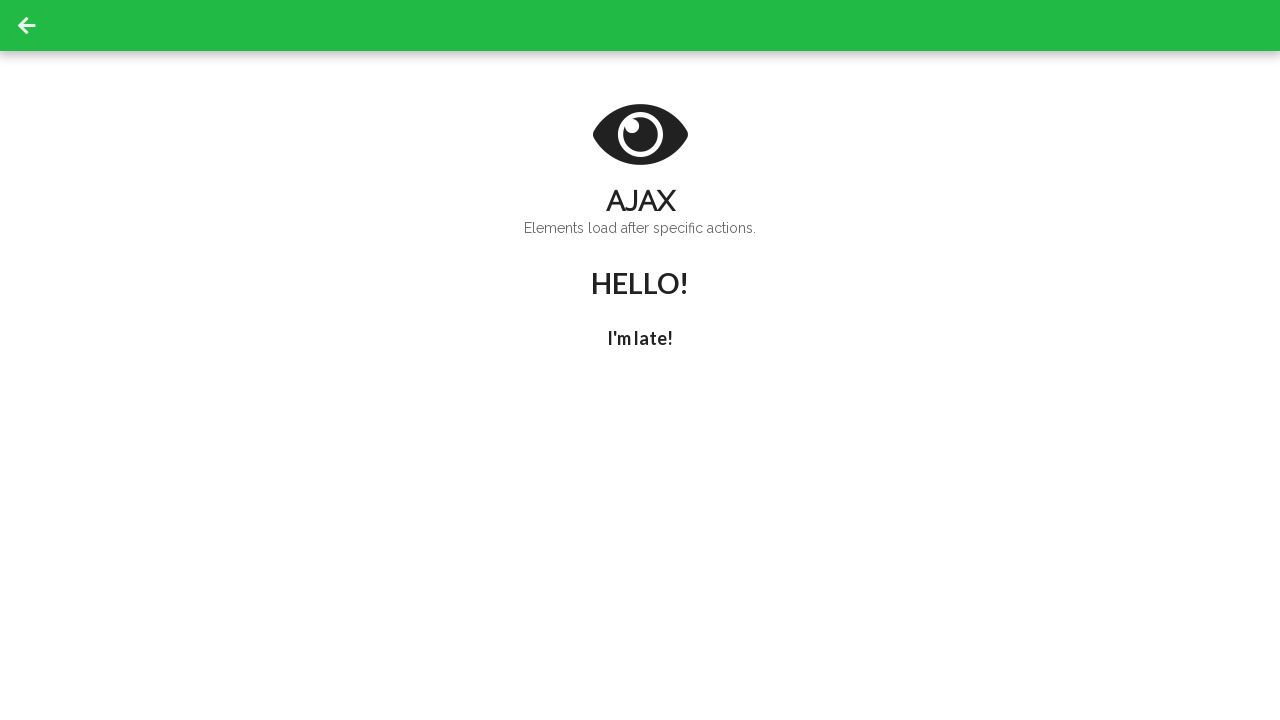

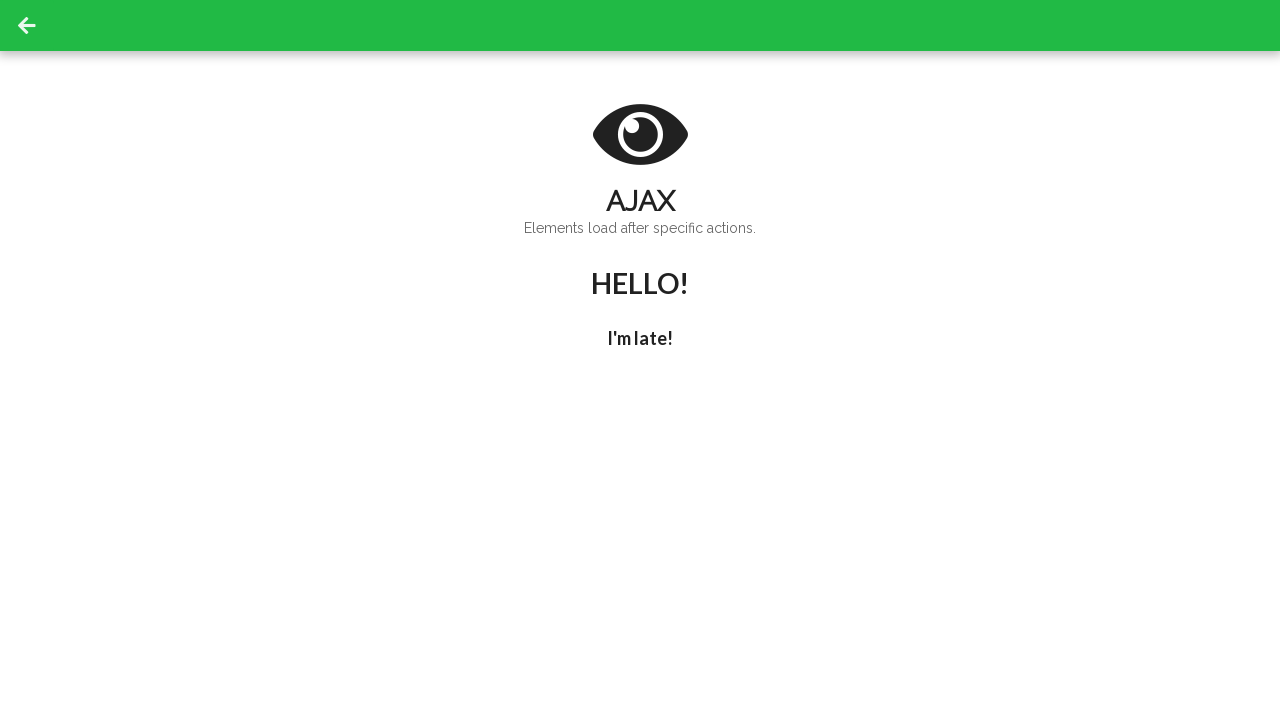